Tests filling a text input field on the Selenium web form demo page

Starting URL: https://www.selenium.dev/selenium/web/web-form.html

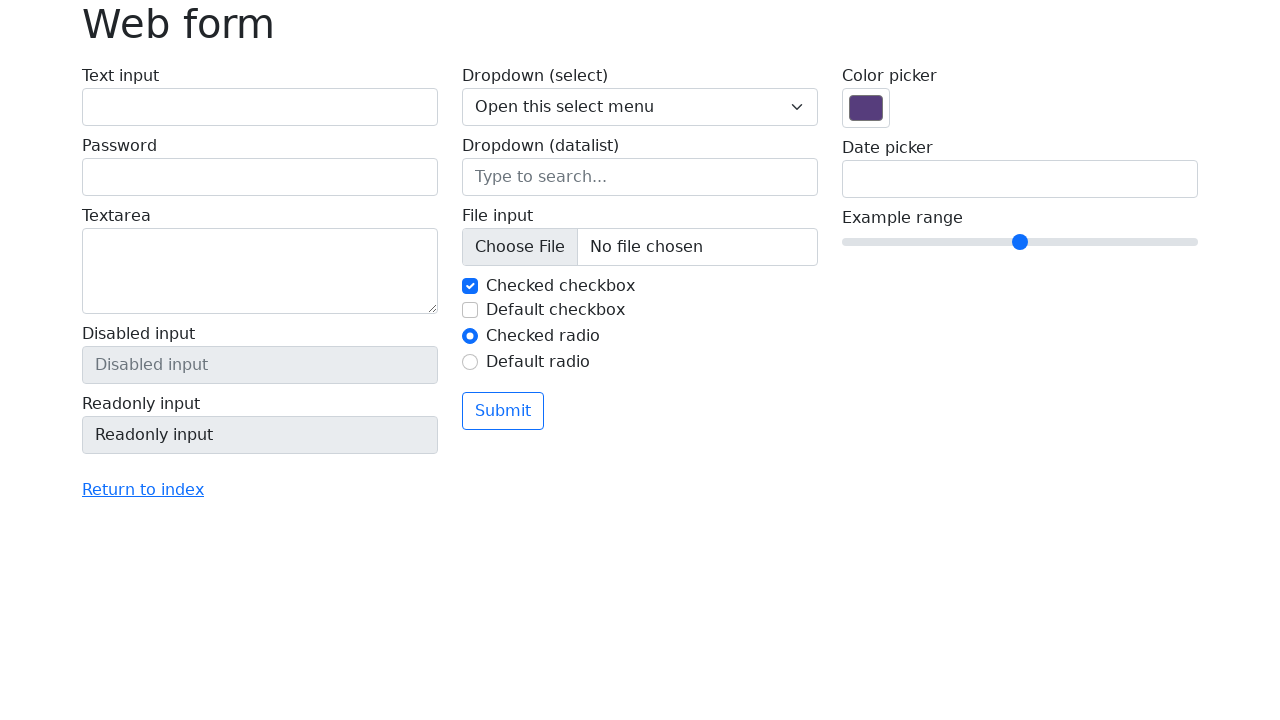

Filled text input field with 'Selenium' on input[name='my-text']
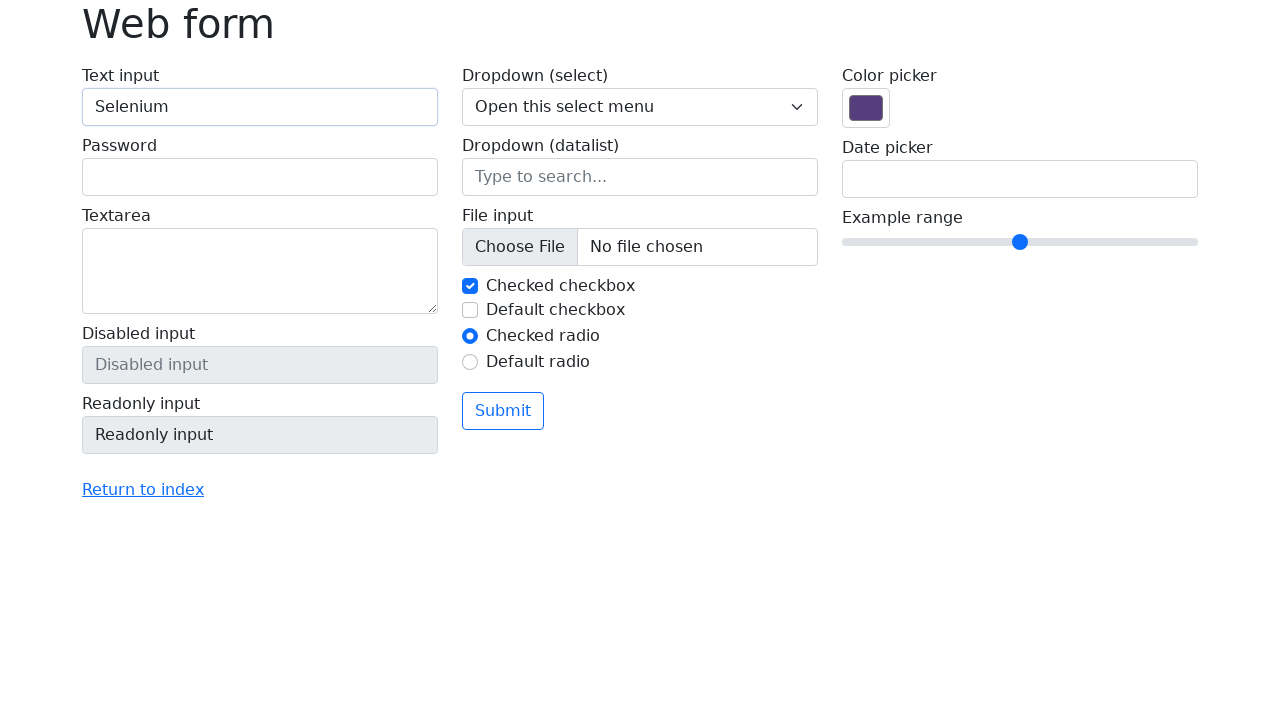

Waited 5 seconds to observe the result
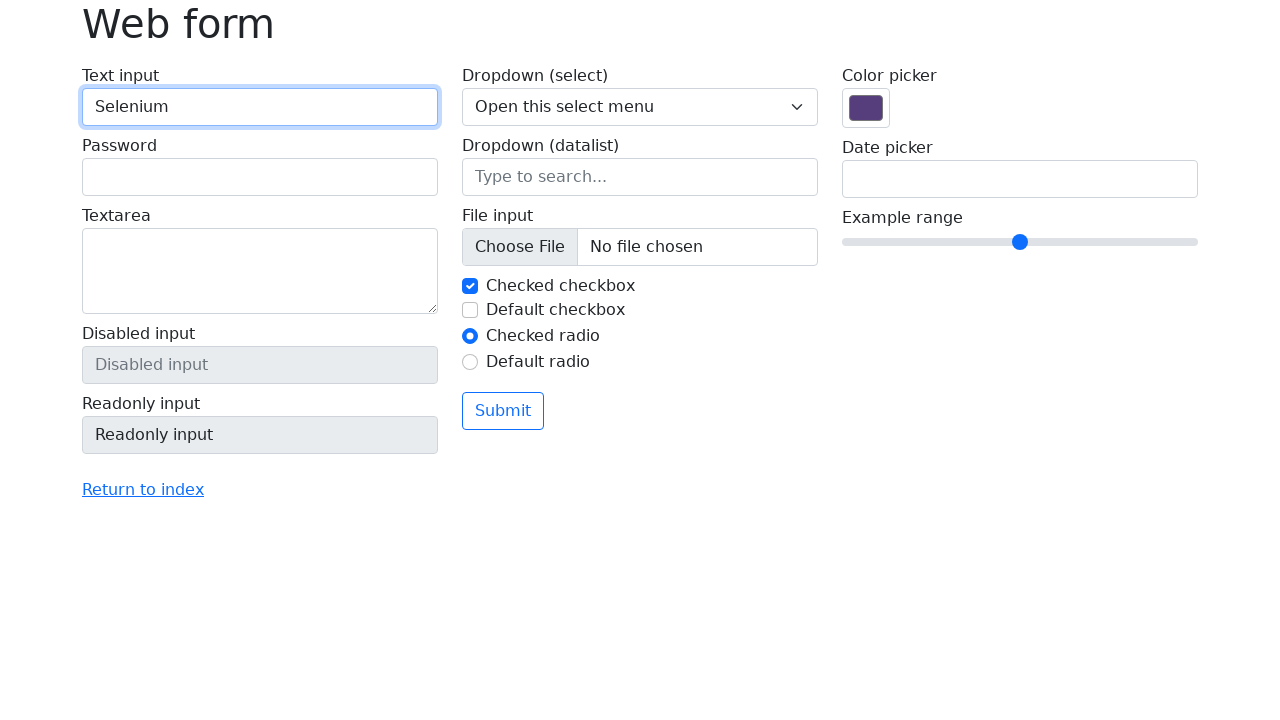

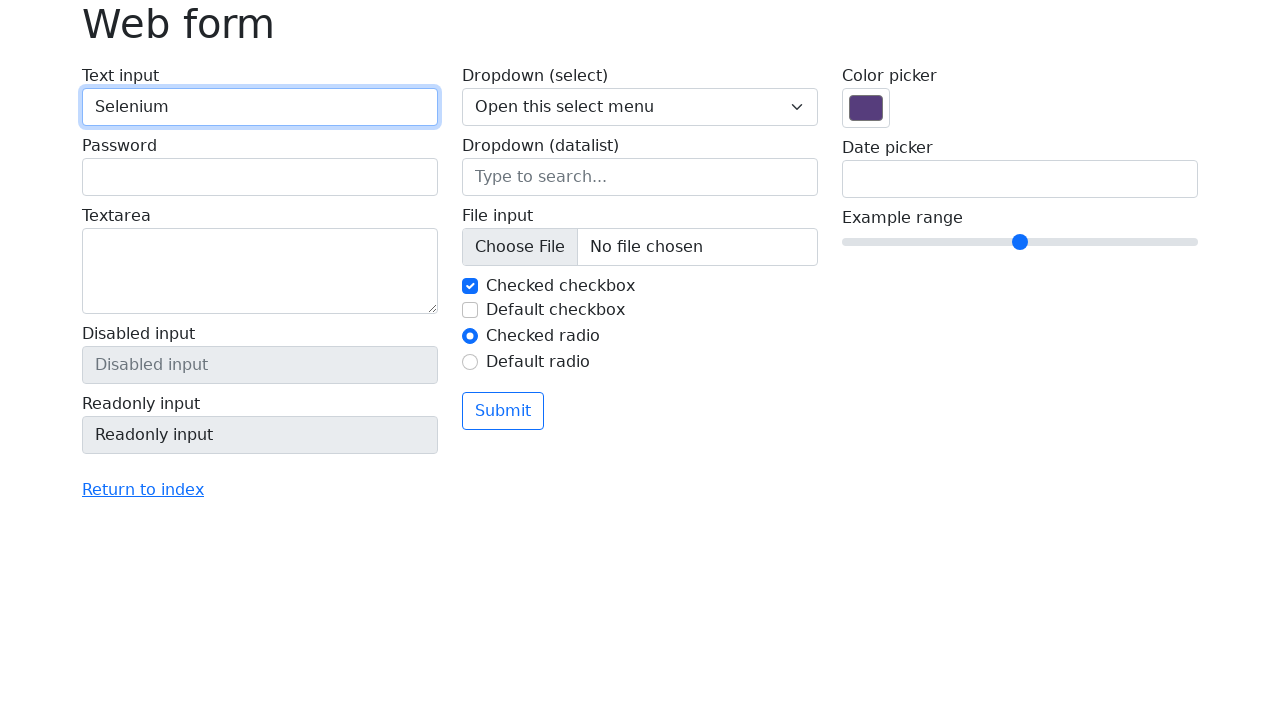